Tests dropdown list functionality by selecting an option from a dropdown menu by index

Starting URL: http://the-internet.herokuapp.com/dropdown

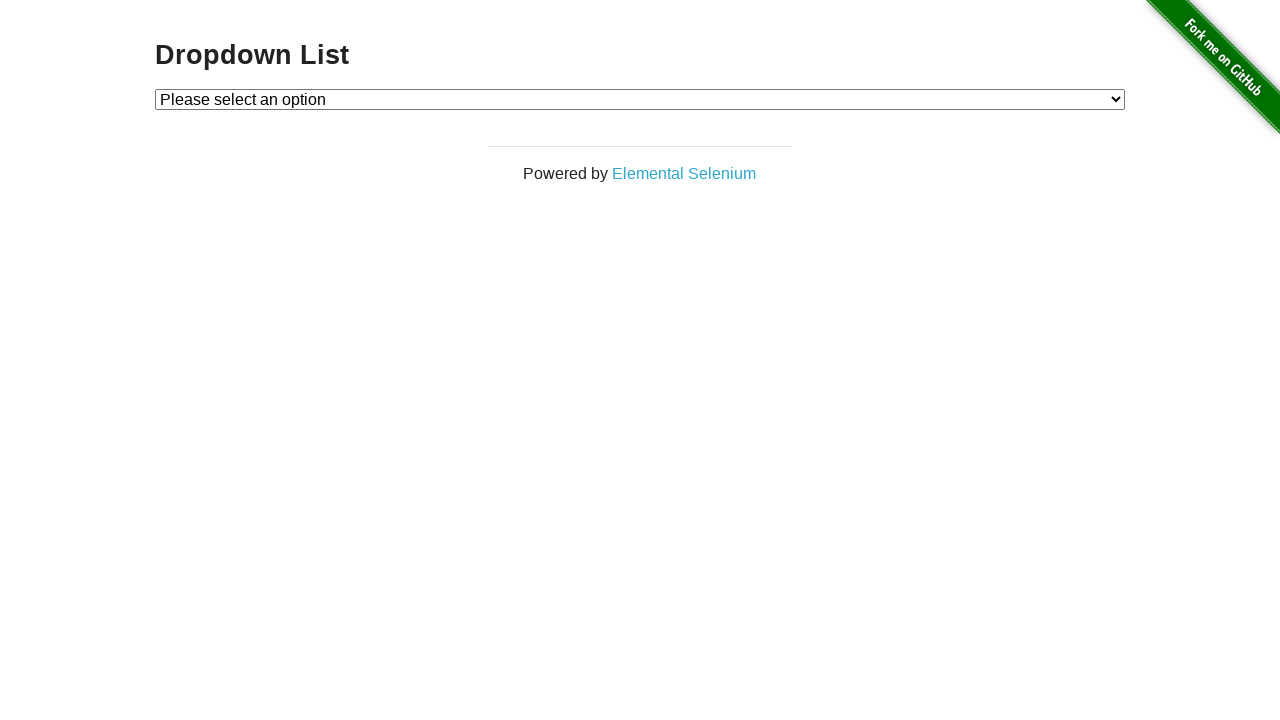

Selected option at index 1 from dropdown menu on #dropdown
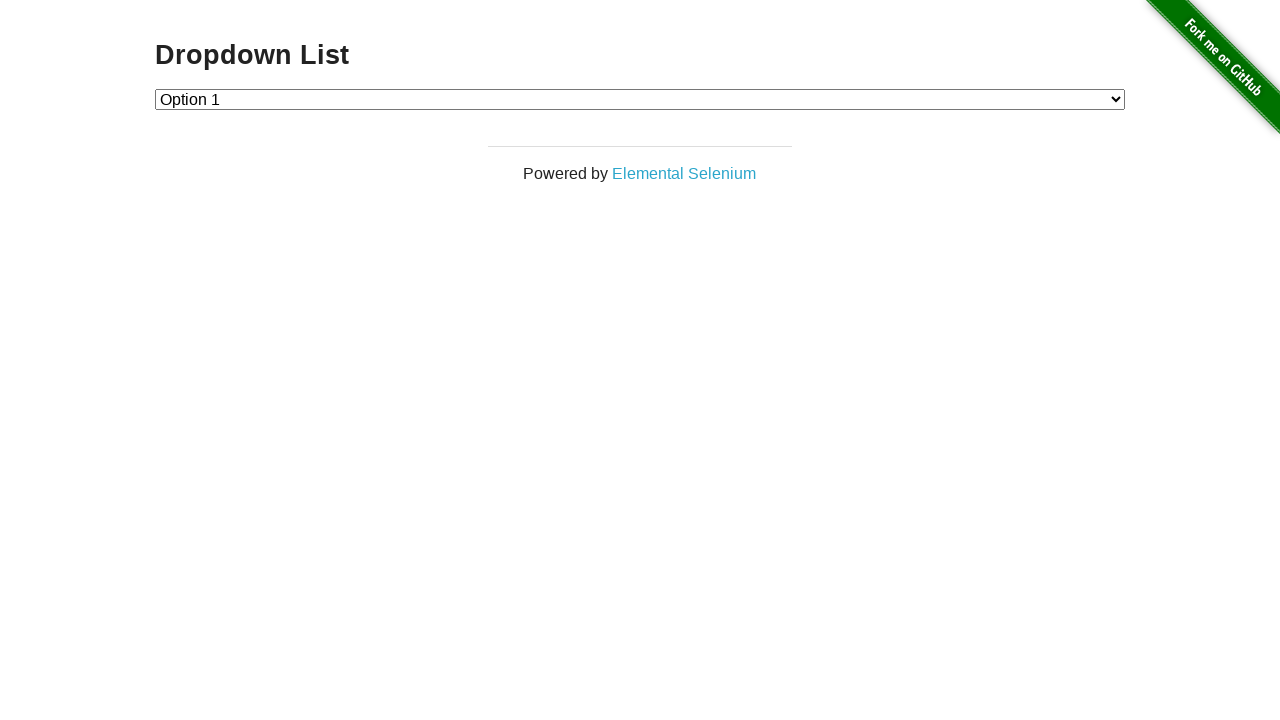

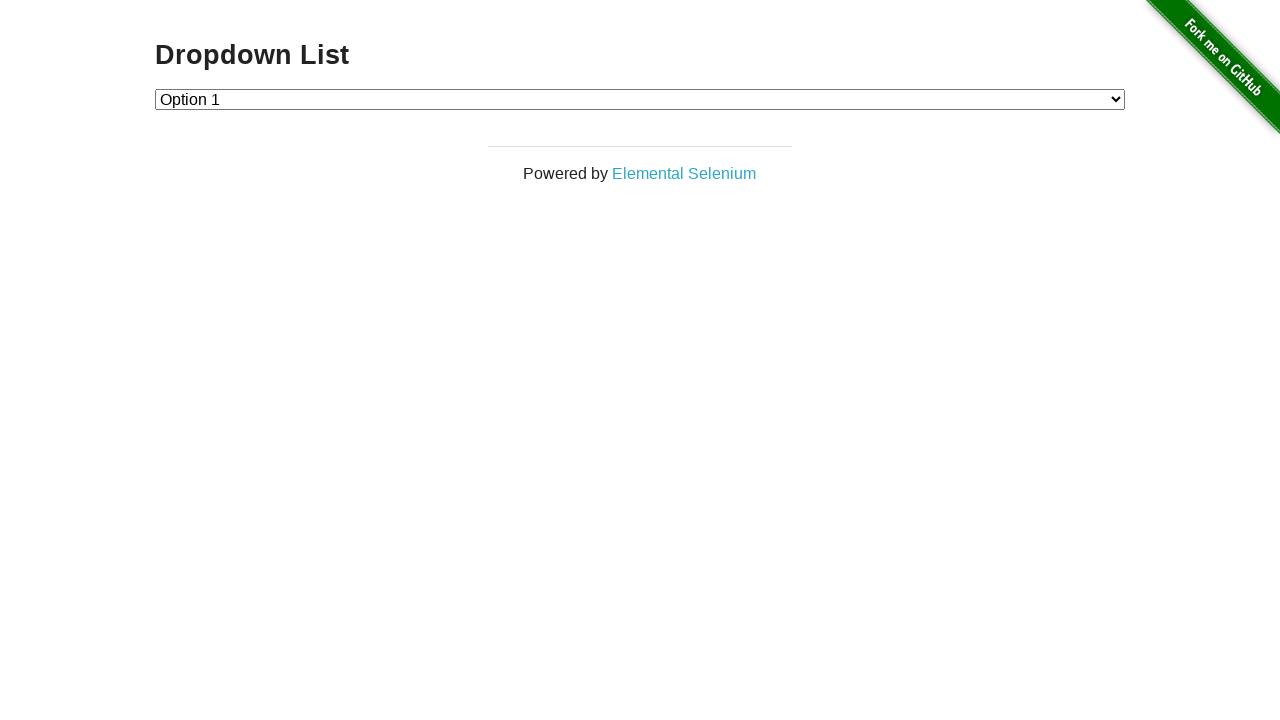